Tests an e-commerce shop by verifying the page loads correctly, adding a product to the cart, navigating to the cart page, and updating the product quantity from 1 to 2.

Starting URL: https://autoprojekt.simplytest.de/

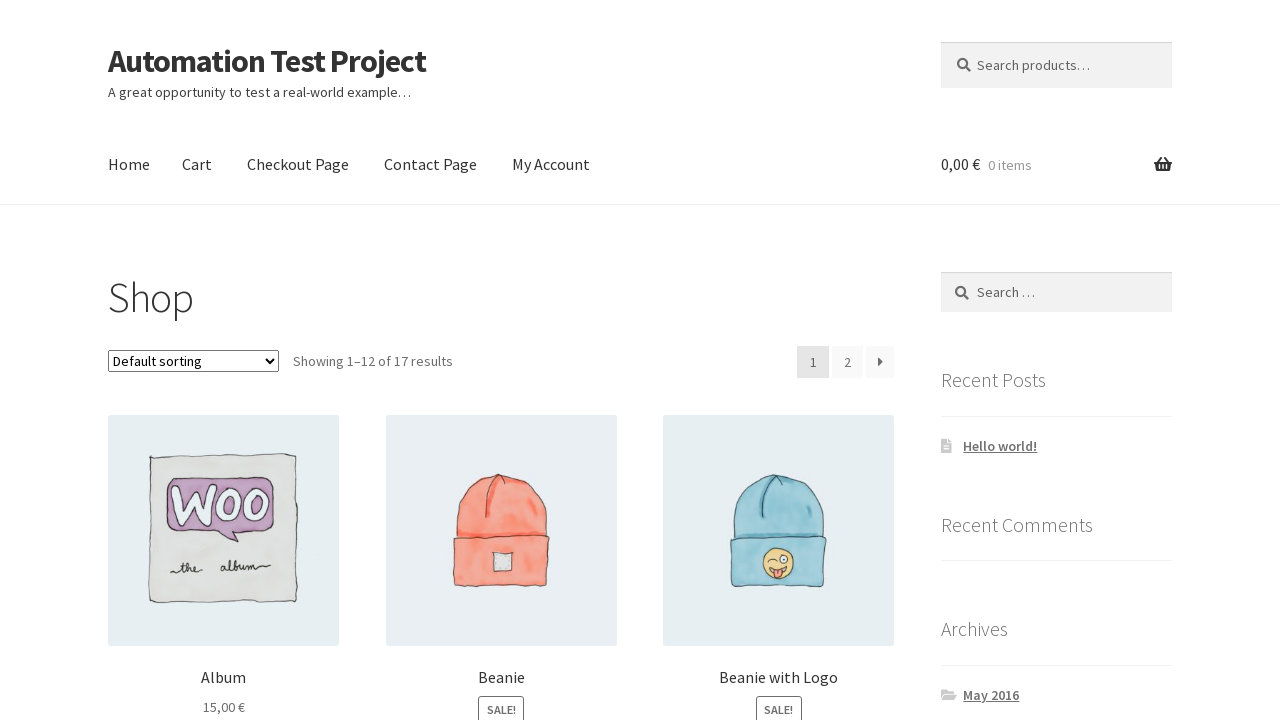

Verified shop page loaded with h1 heading
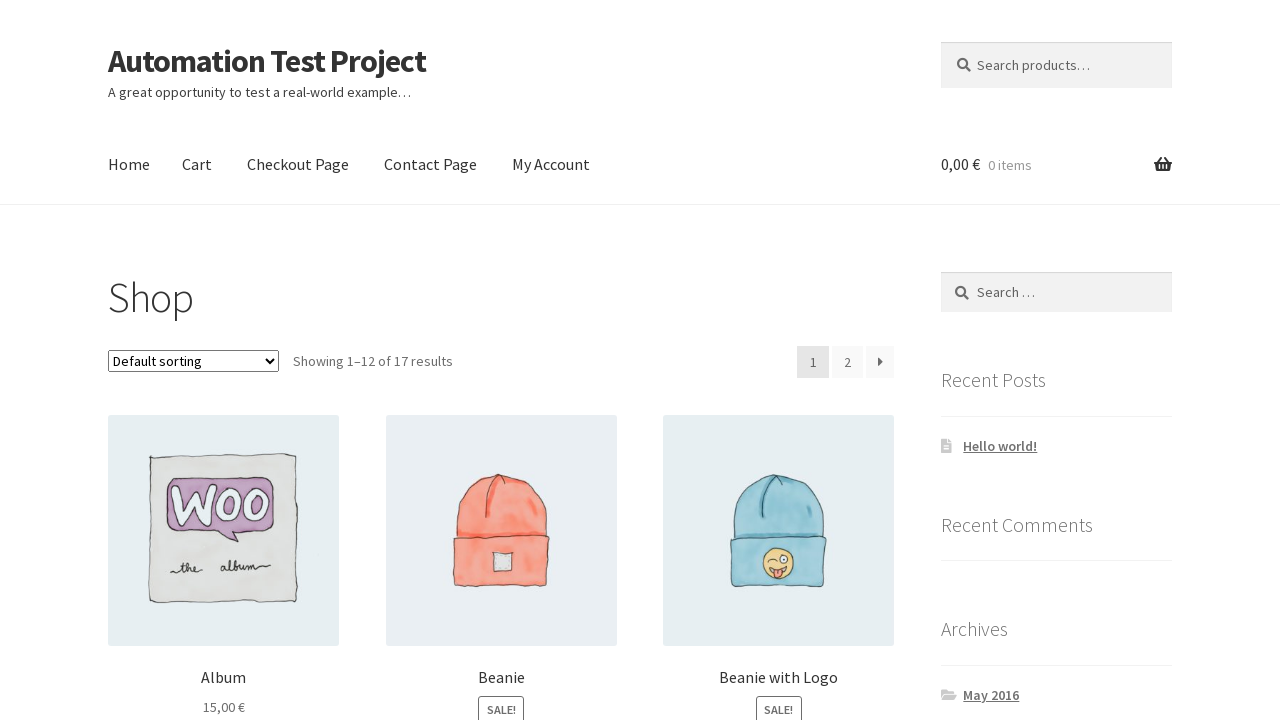

Verified cart counter element is visible
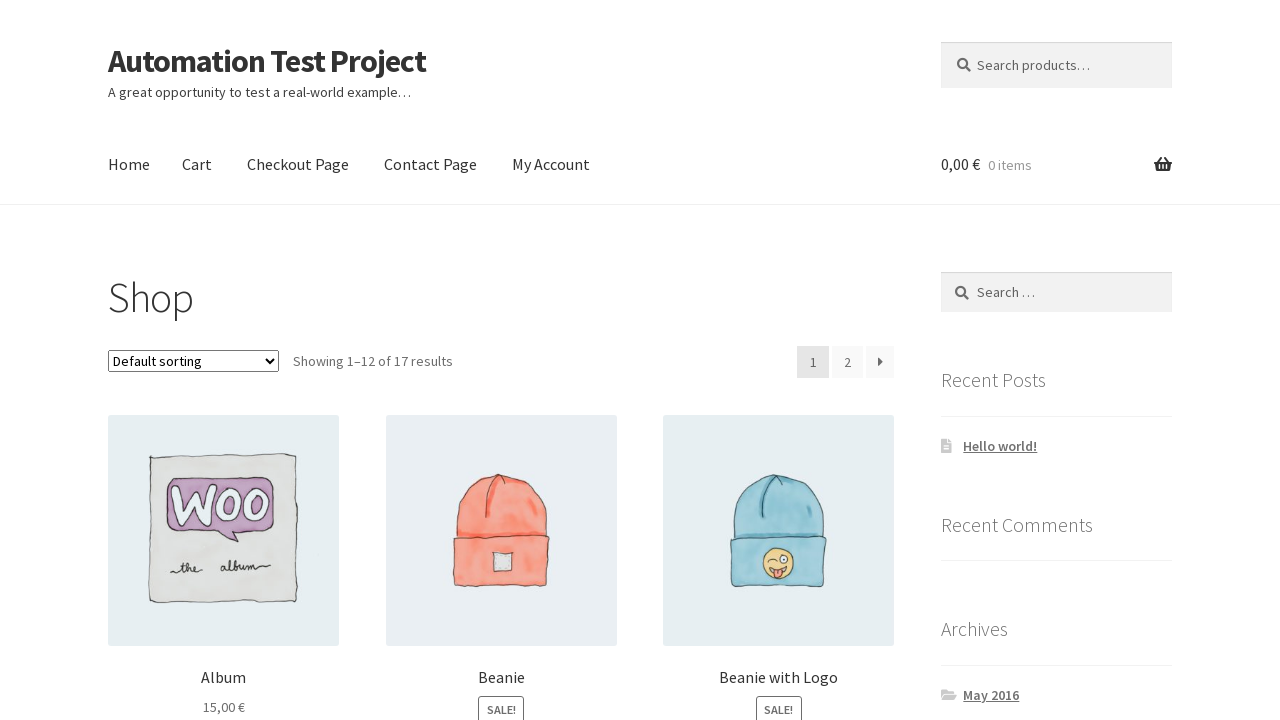

Clicked 'Add to Cart' button for product ID 22 at (224, 360) on a[data-product_id='22']
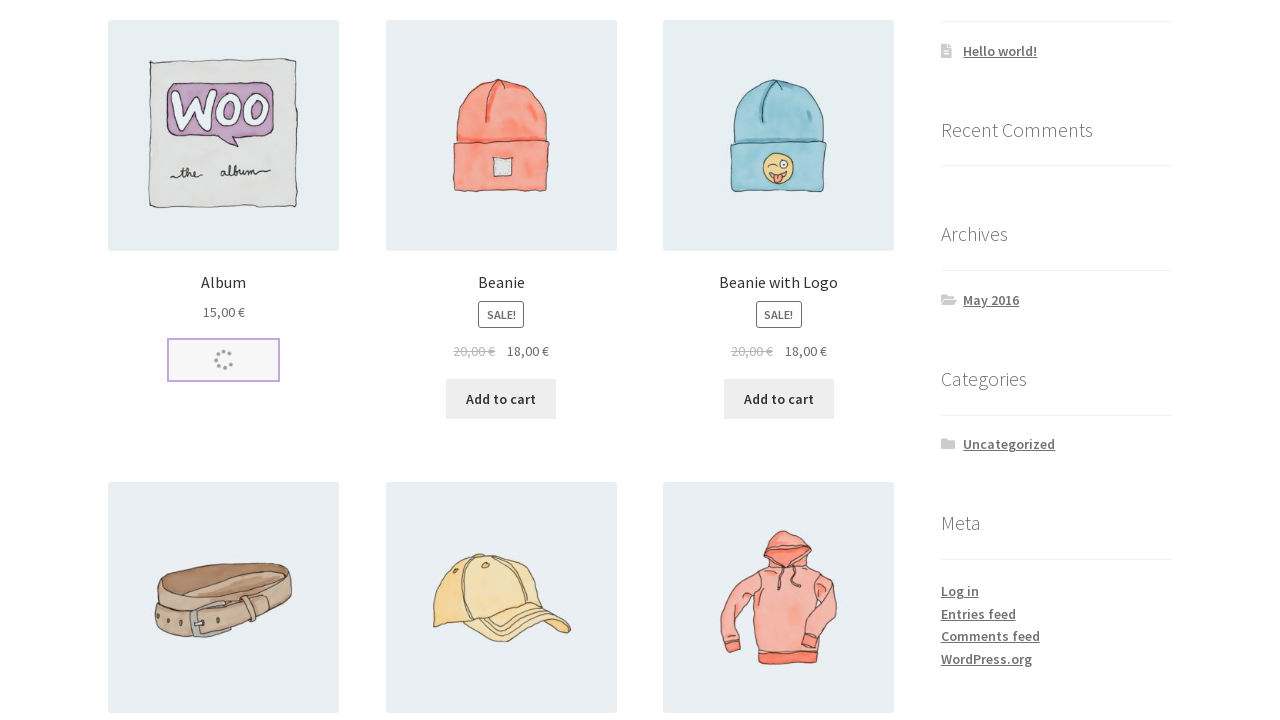

Add to cart action completed
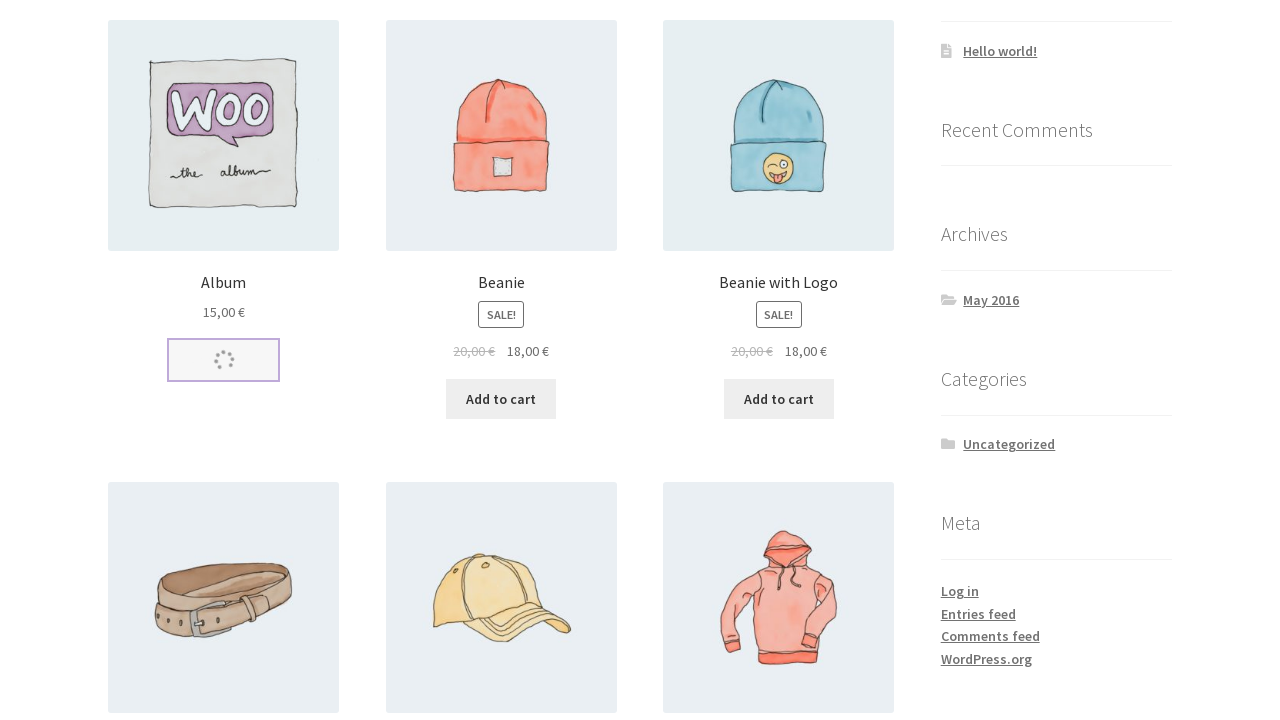

Navigated to cart page
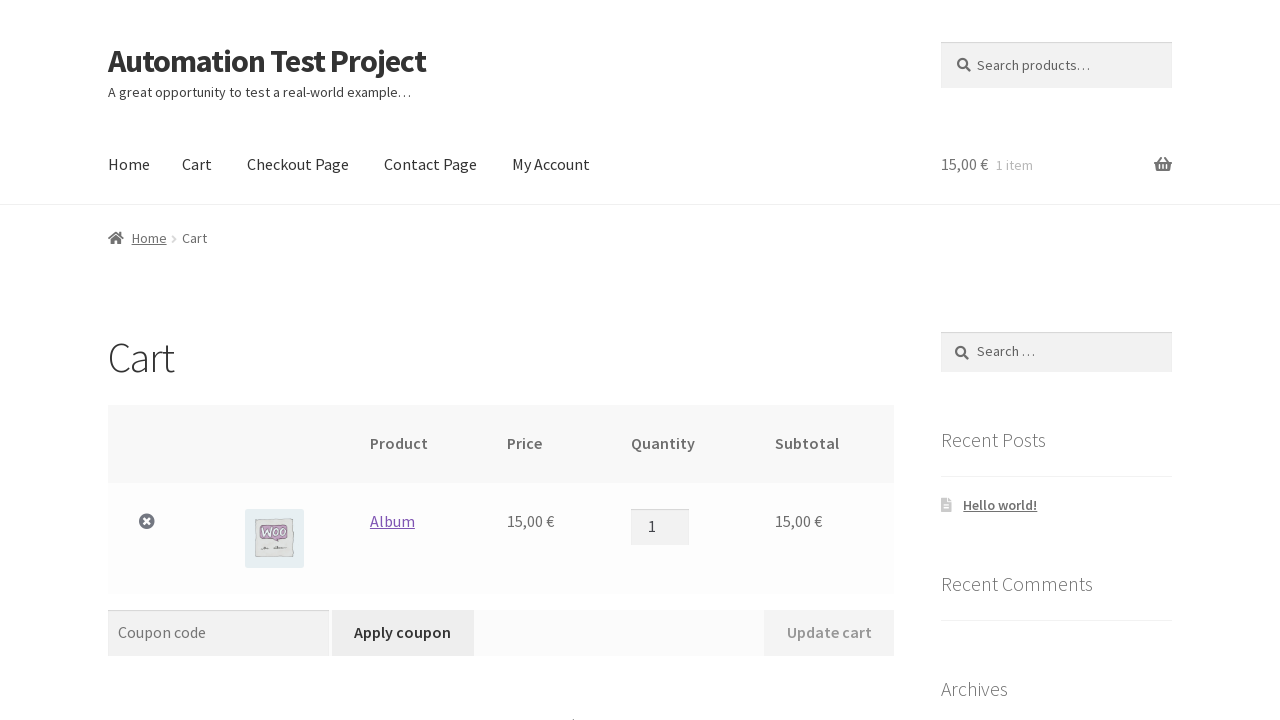

Cart quantity input field is visible
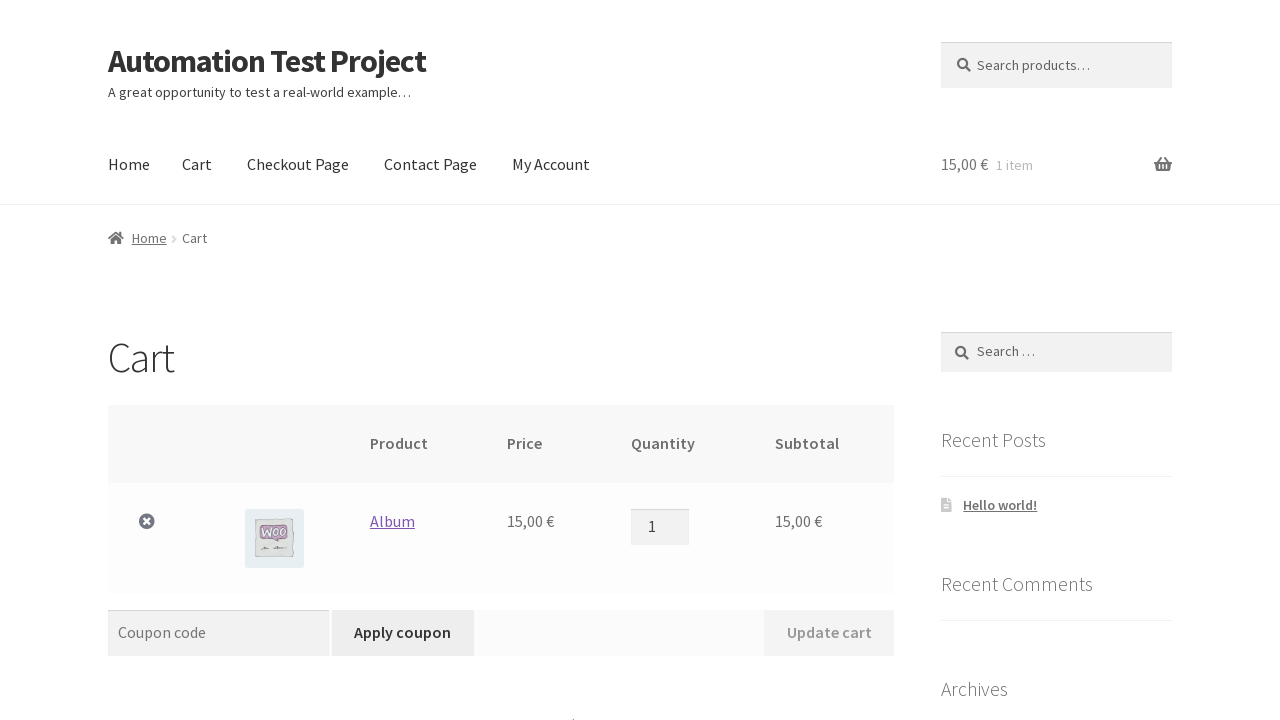

Updated product quantity from 1 to 2 on td.product-quantity input
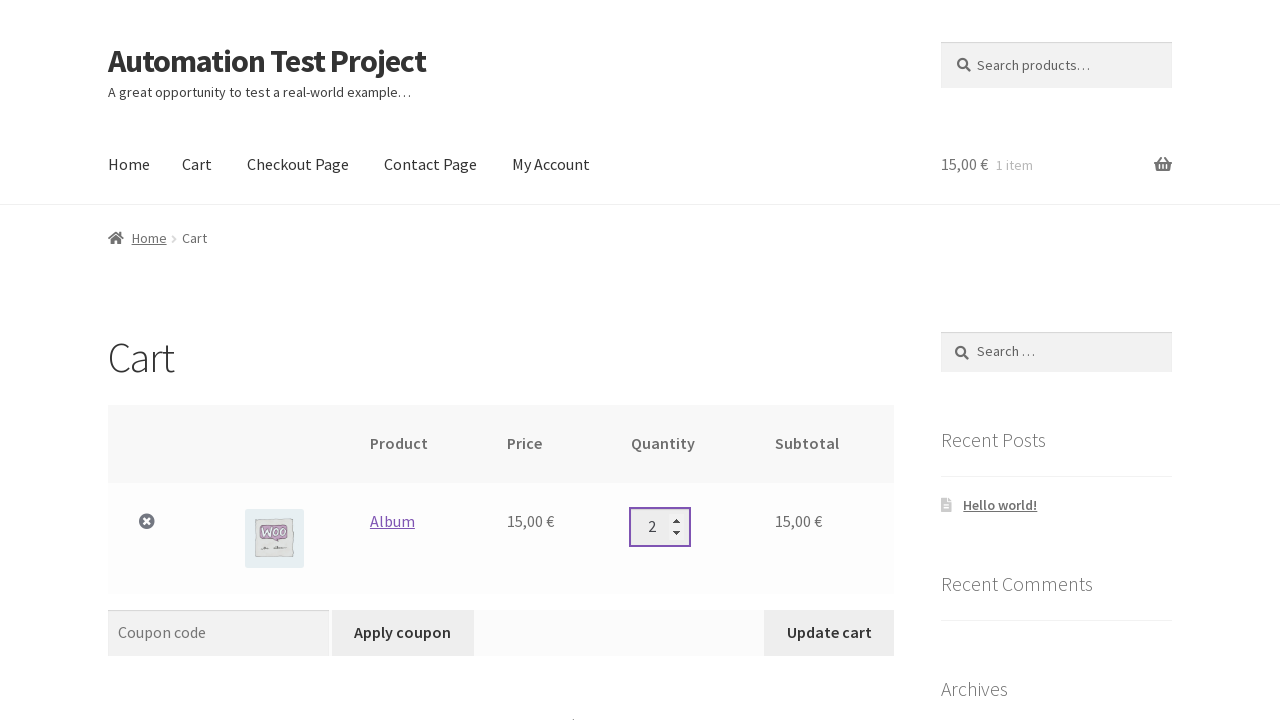

Update cart button is ready
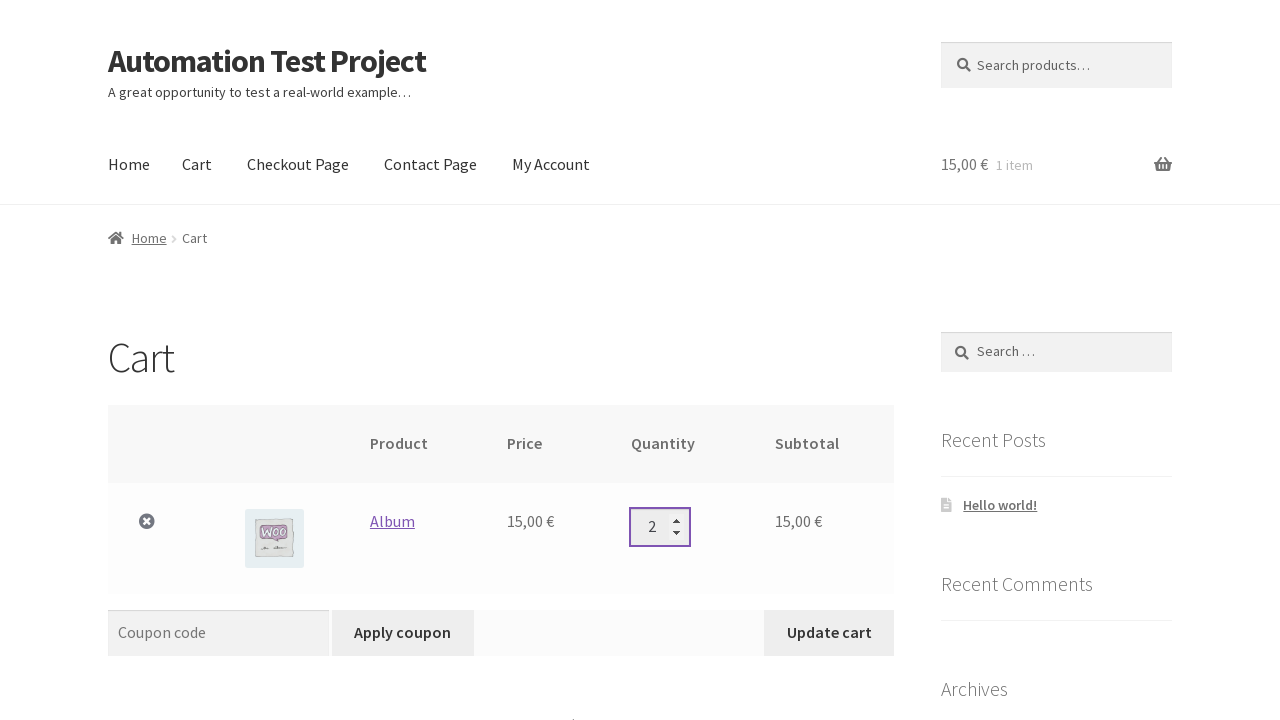

Clicked 'Update Cart' button at (829, 633) on button[name='update_cart']
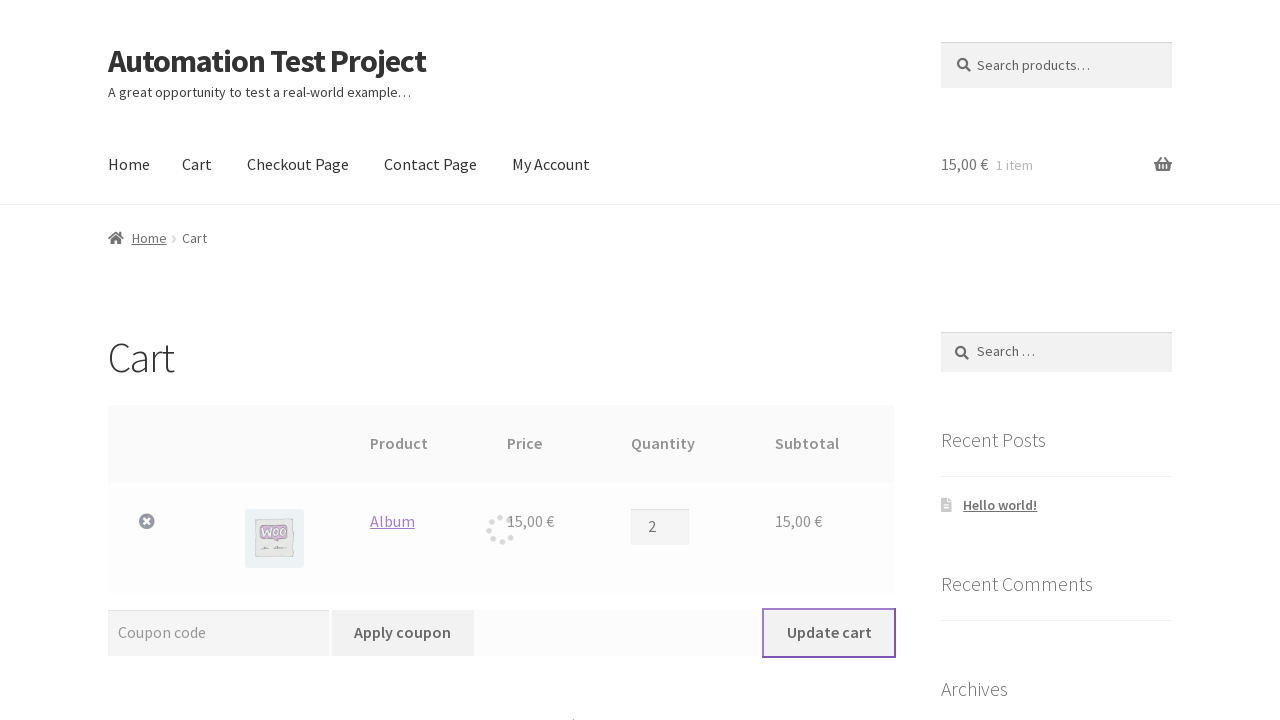

Cart update completed
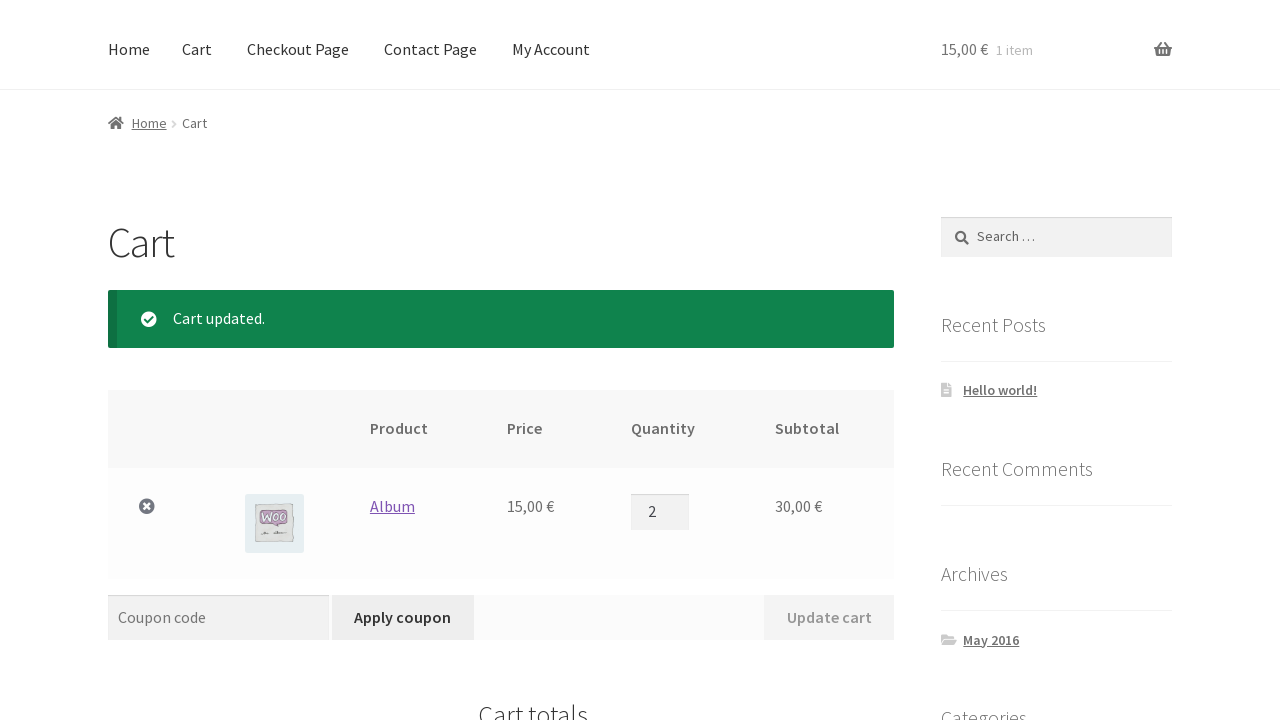

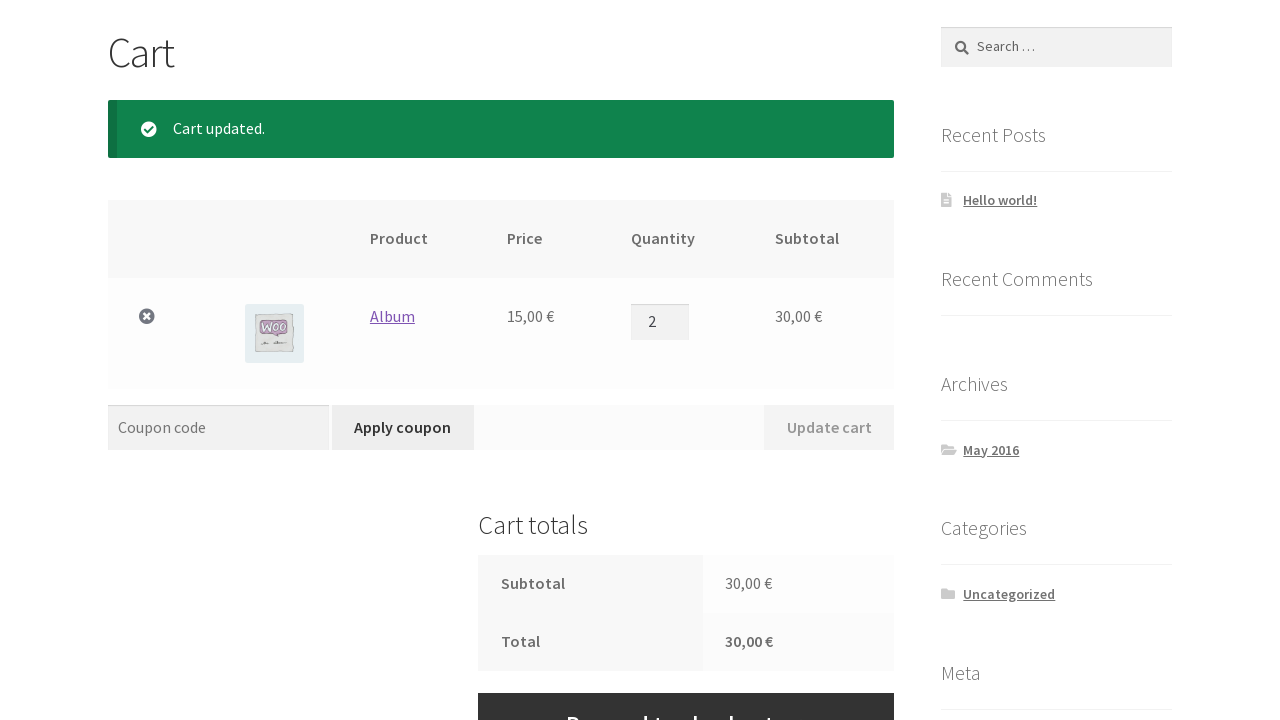